Tests dynamic loading functionality by clicking on Example 1 link, triggering the loading process, and waiting for the content to appear

Starting URL: https://practice.expandtesting.com/dynamic-loading

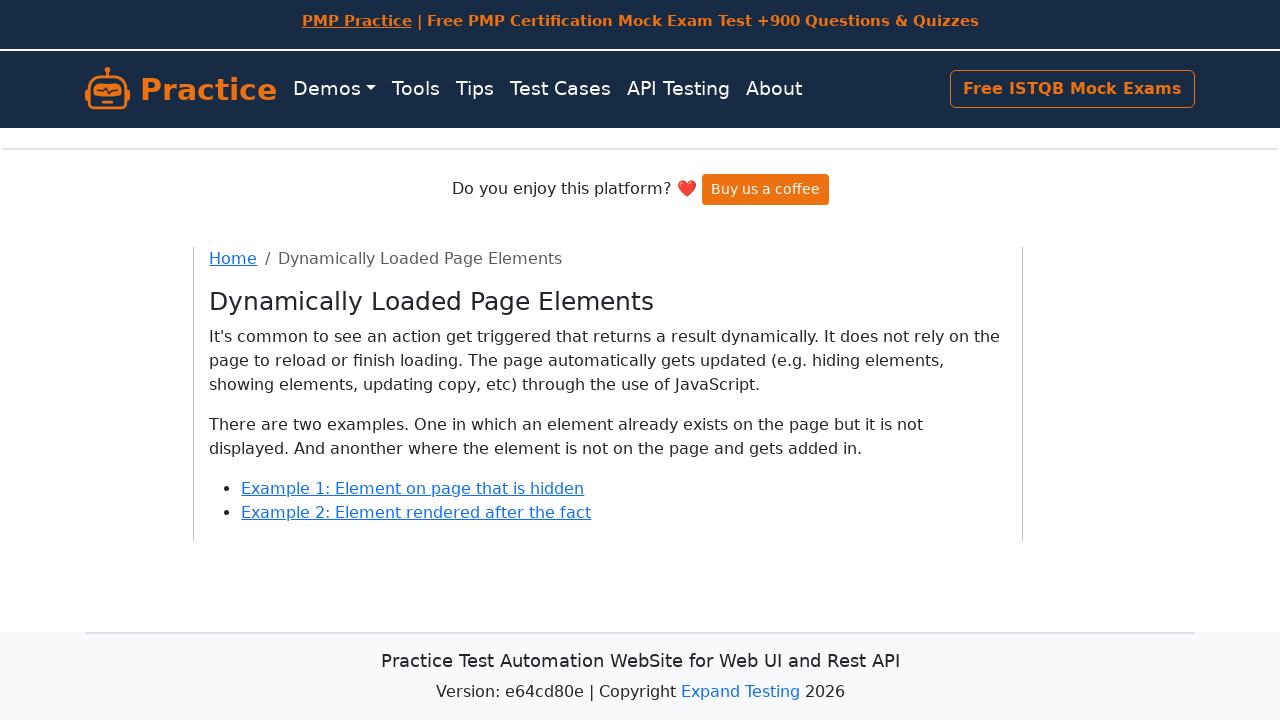

Clicked on Example 1 link to navigate to dynamic loading test at (413, 488) on xpath=//a[contains(text(),'Example 1: Element on page that is')]
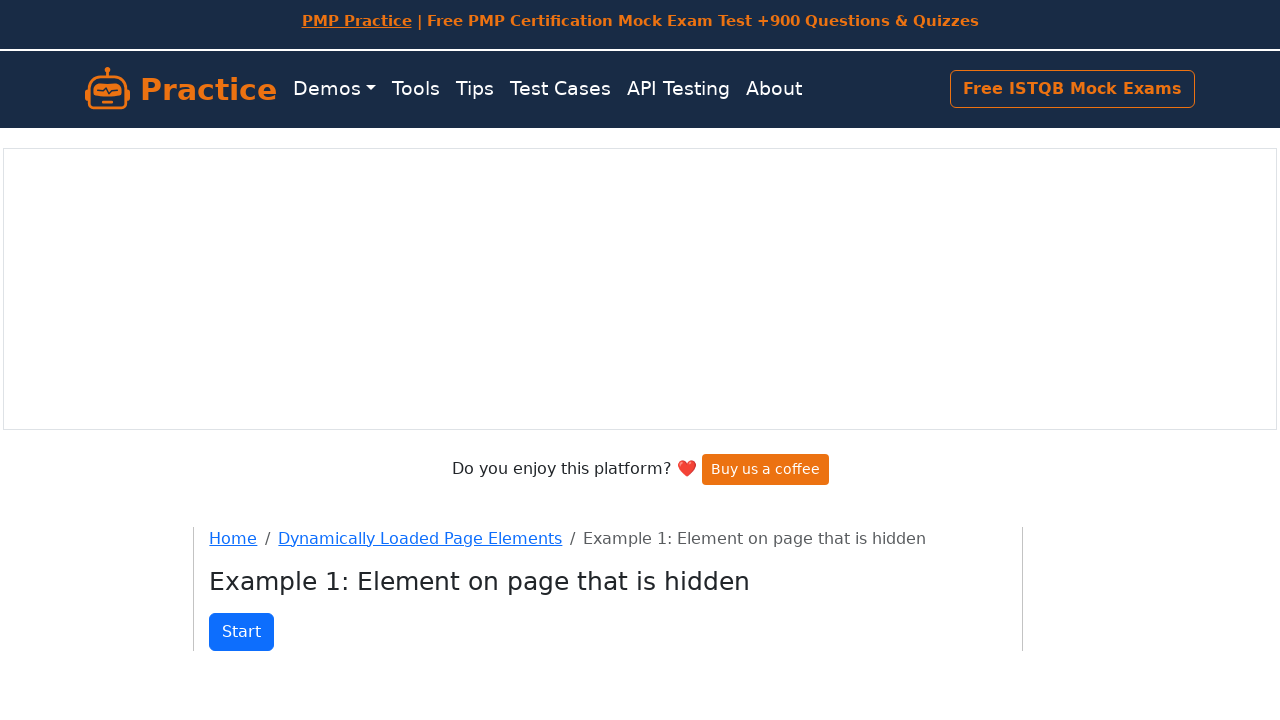

Clicked Start button to trigger the loading process at (242, 632) on .btn.btn-primary
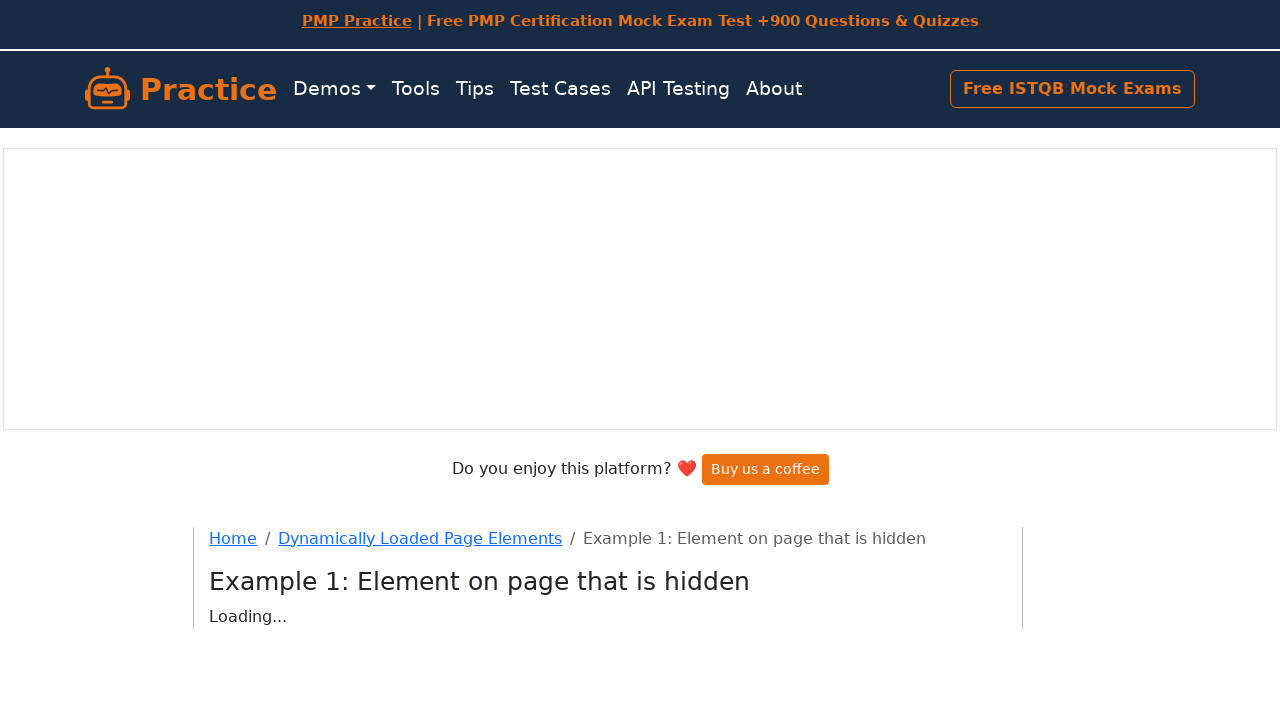

Waited for the loaded content to appear and become visible
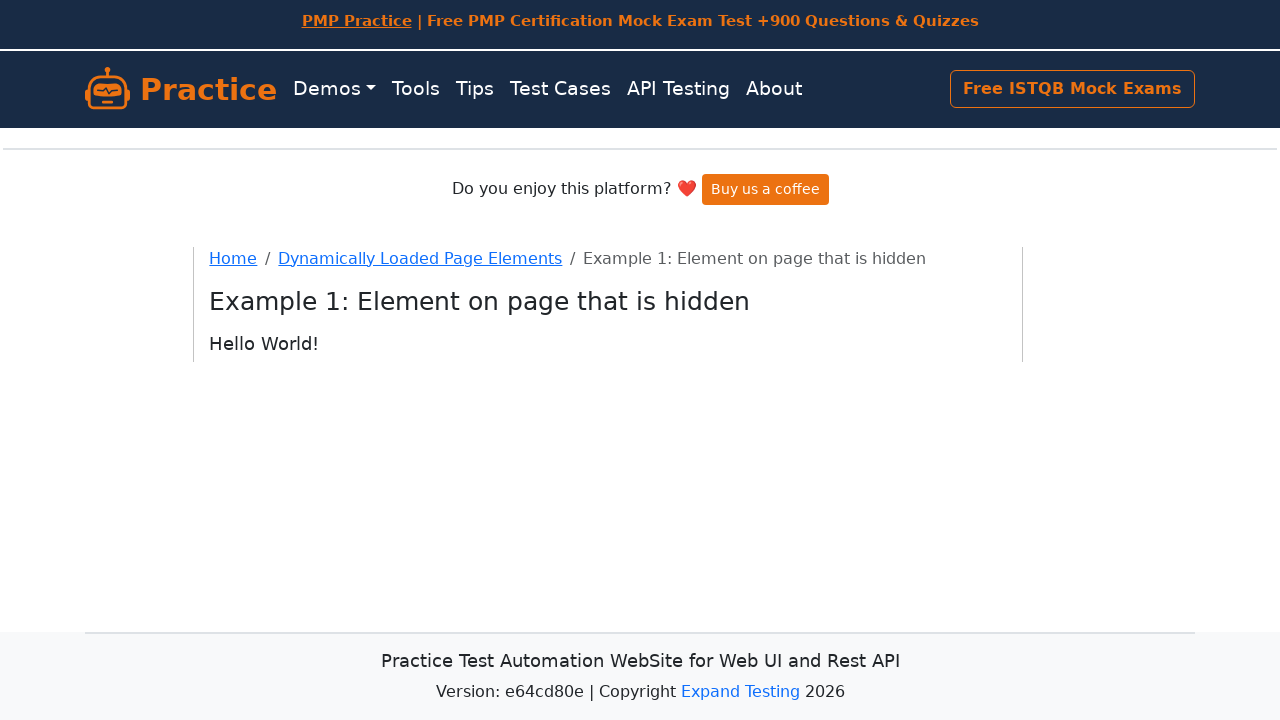

Retrieved and verified the loaded text content
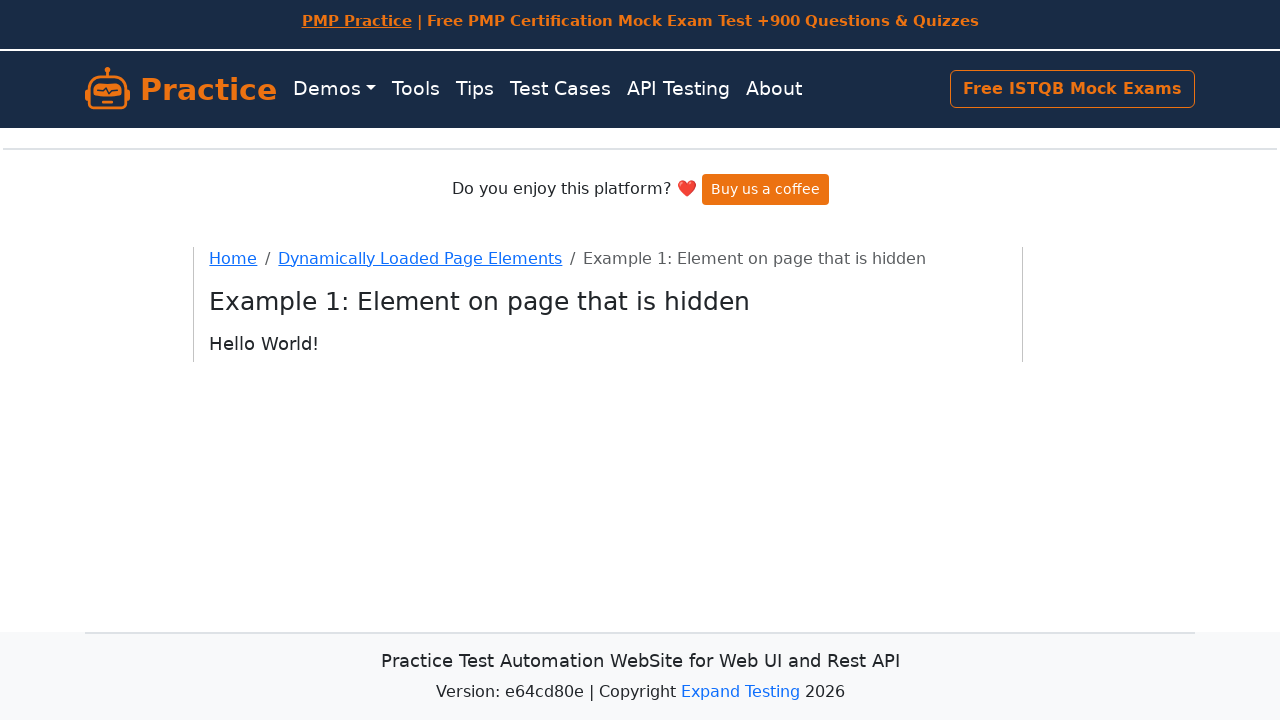

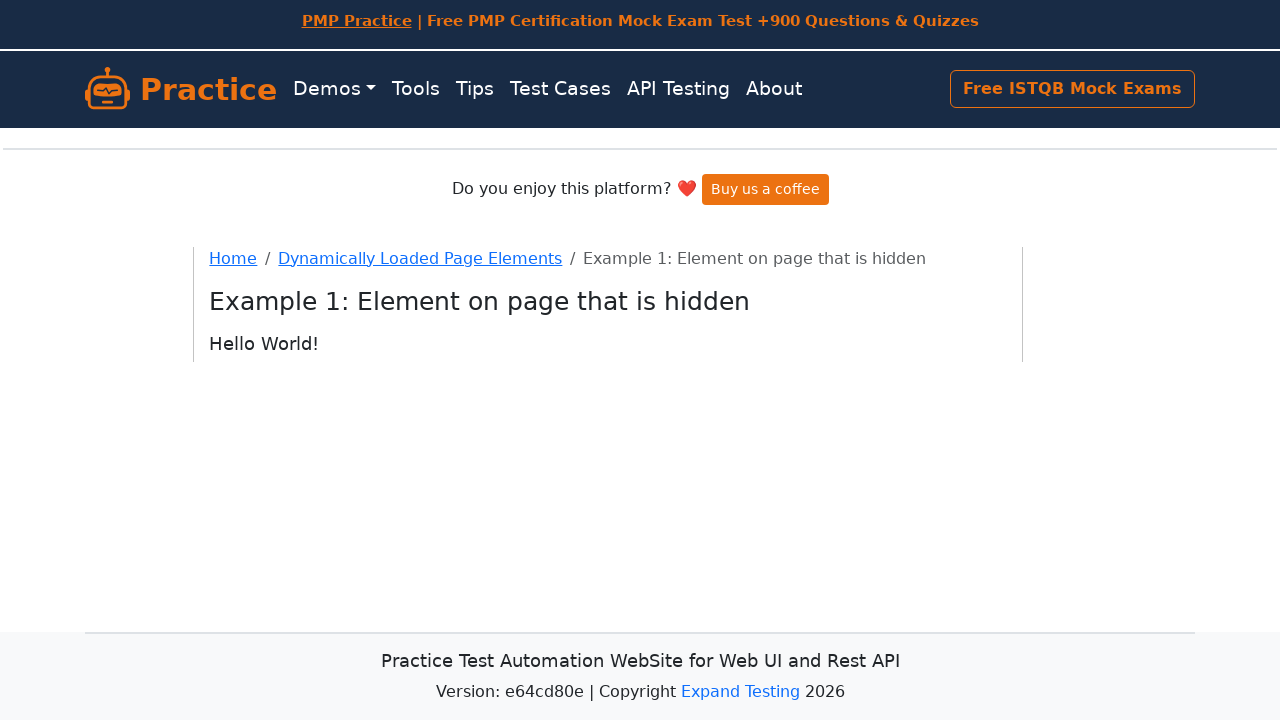